Tests the complete e-commerce order flow including searching for a product, adding it to cart with increased quantity, applying a promo code, and completing checkout with country selection.

Starting URL: https://rahulshettyacademy.com/seleniumPractise/#/

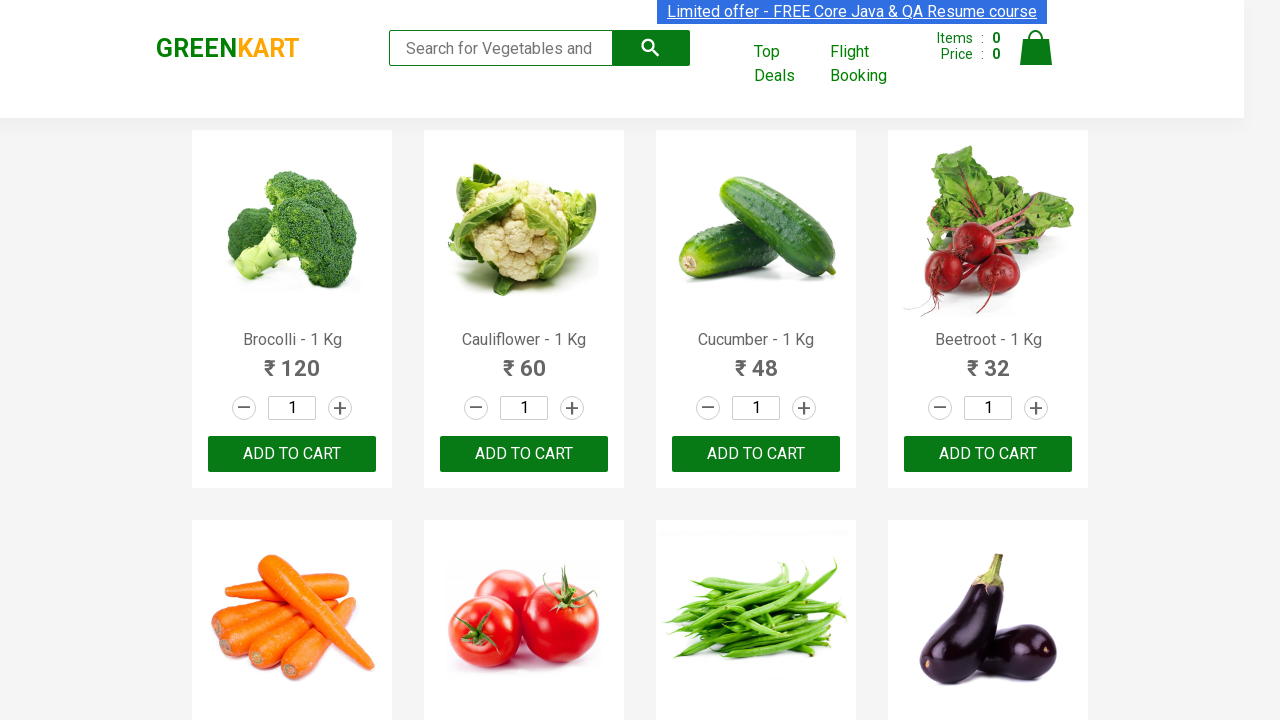

Filled search field with 'brocolli' on input.search-keyword
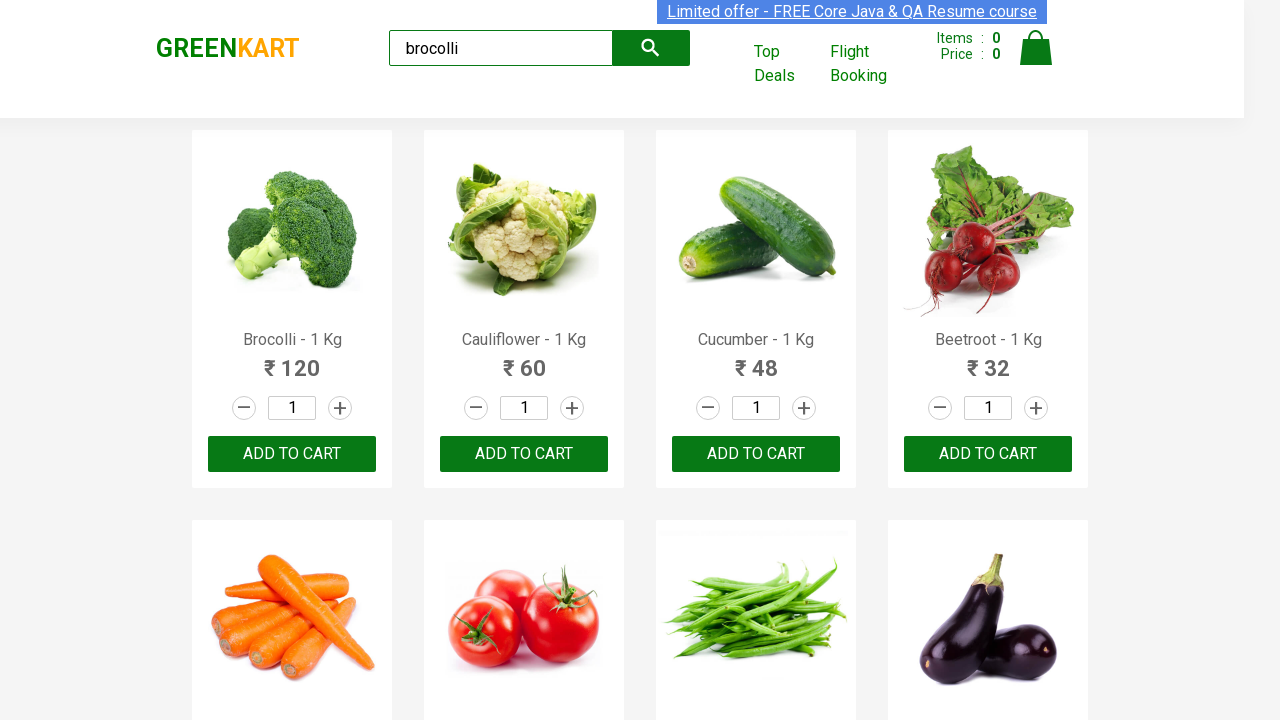

Clicked search button to search for product at (651, 48) on button.search-button
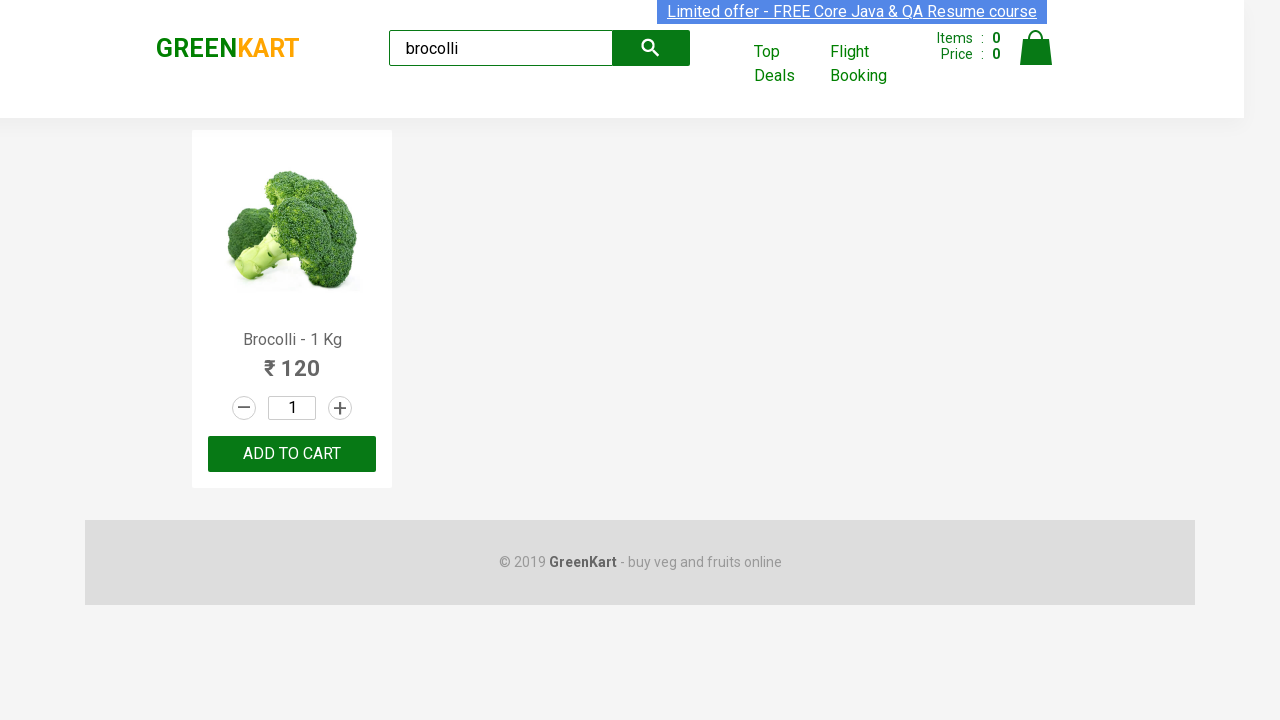

Product name appeared on search results
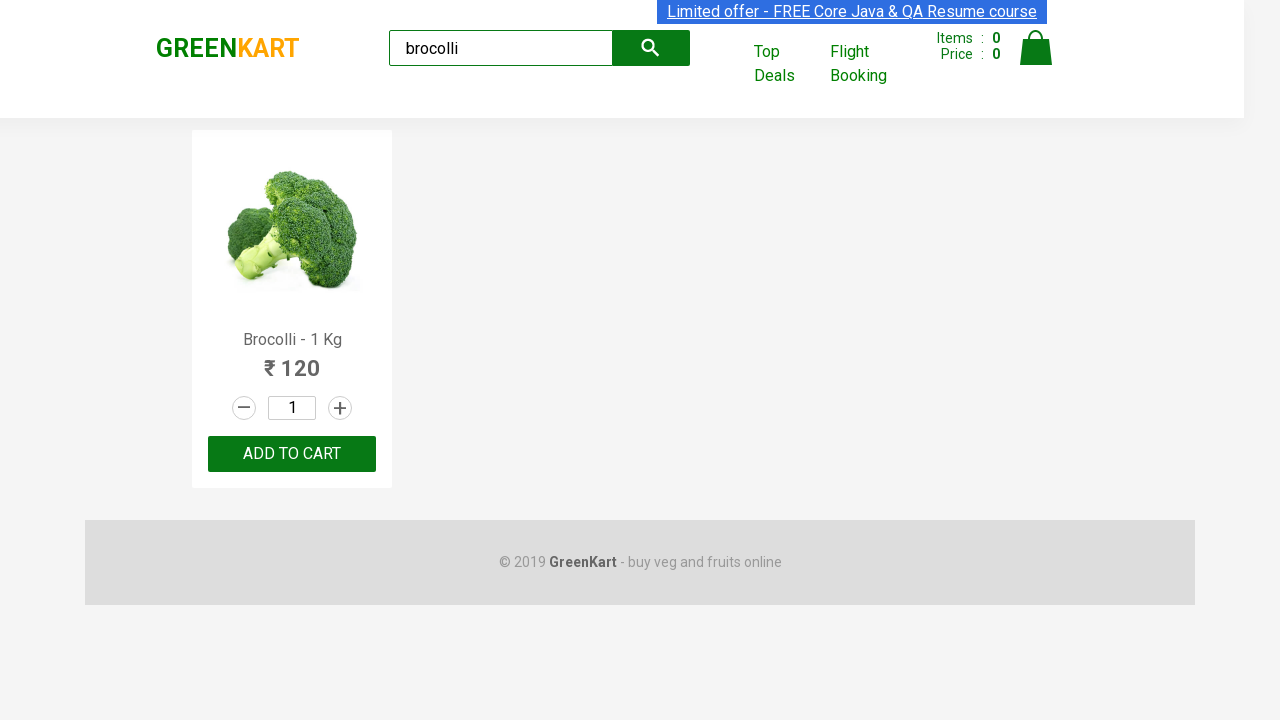

Clicked increment button (first time) at (340, 408) on a.increment
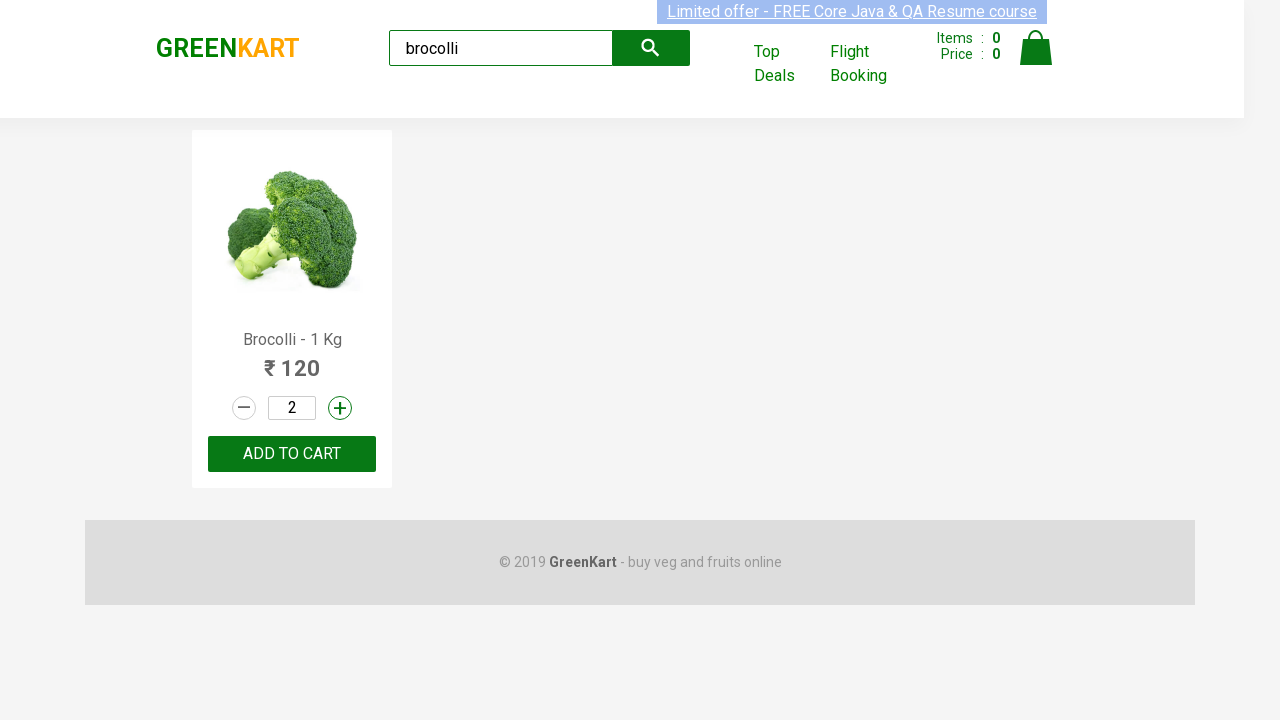

Clicked increment button (second time) - quantity now 3 at (340, 408) on a.increment
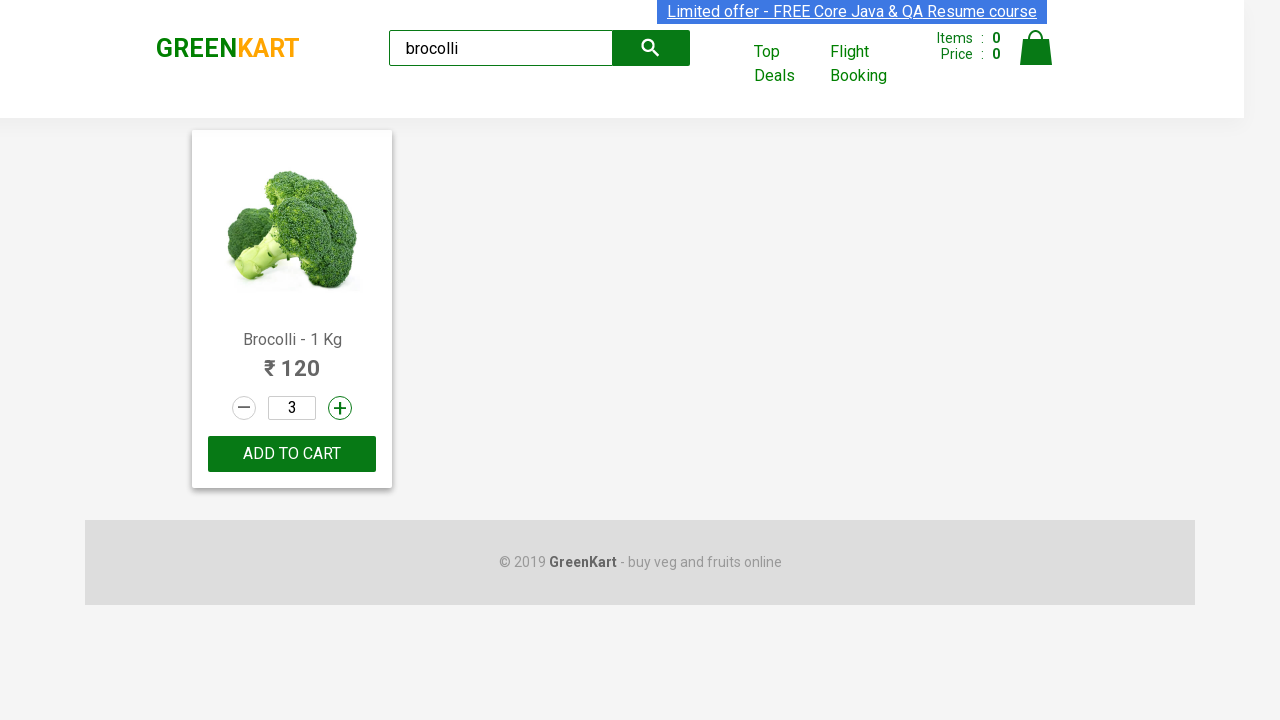

Clicked ADD TO CART button at (292, 454) on text=ADD TO CART
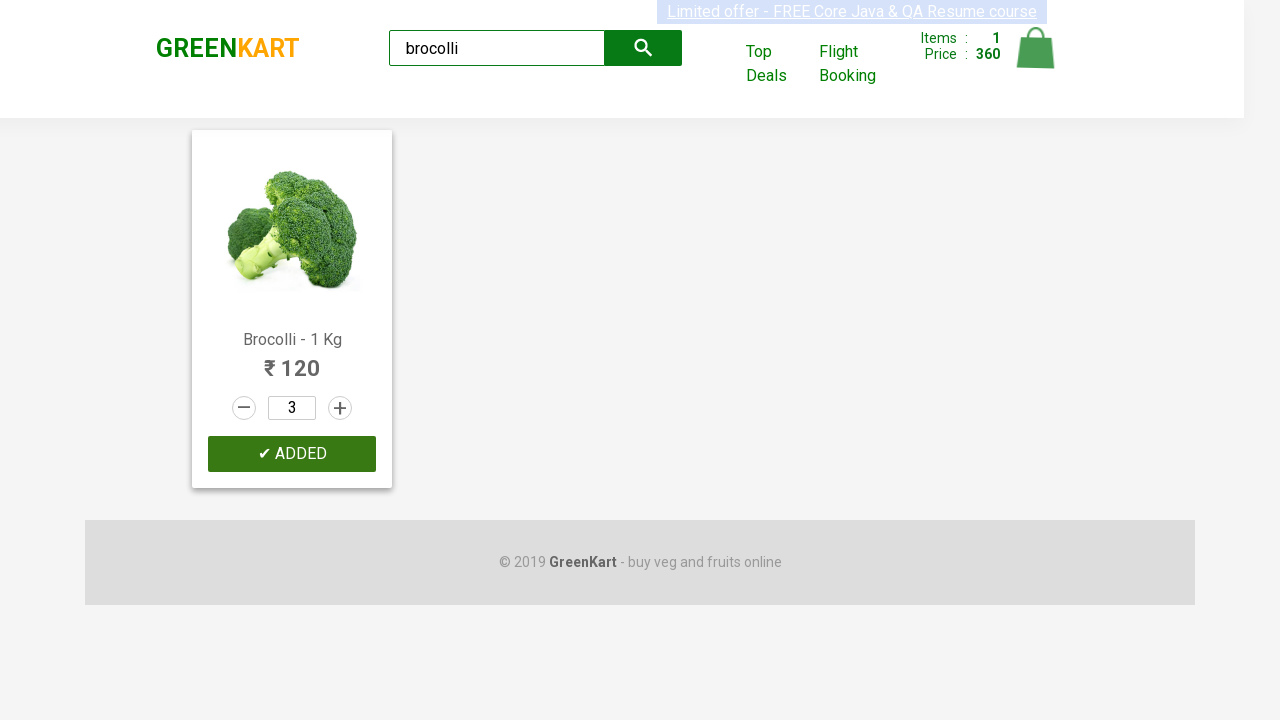

Product added to cart - confirmation appeared
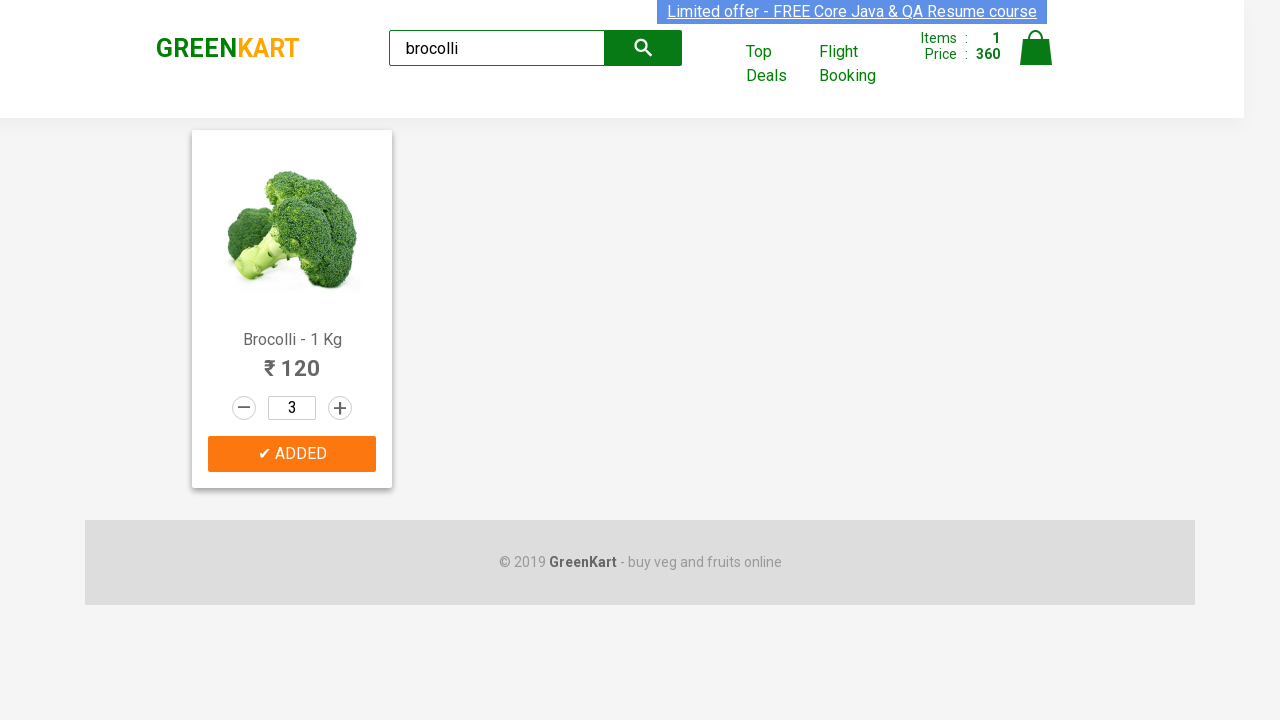

Clicked cart icon to view cart at (1036, 59) on a.cart-icon
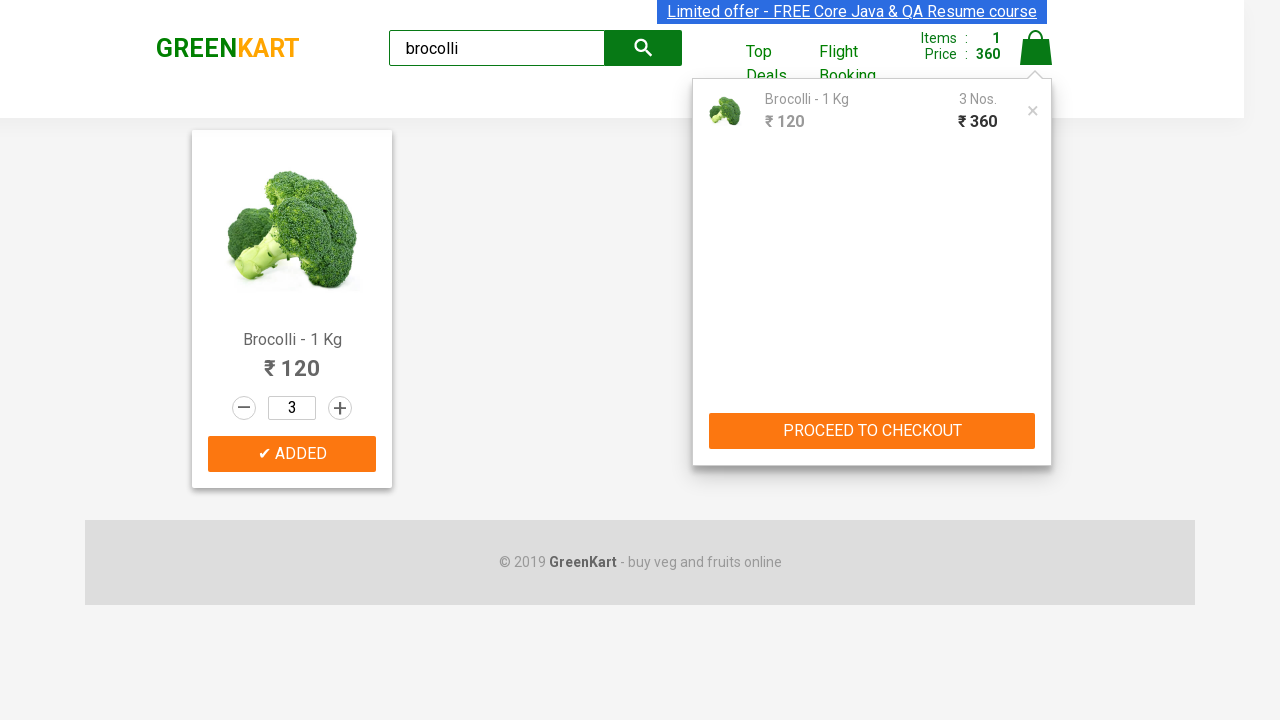

Cart preview loaded showing broccoli product
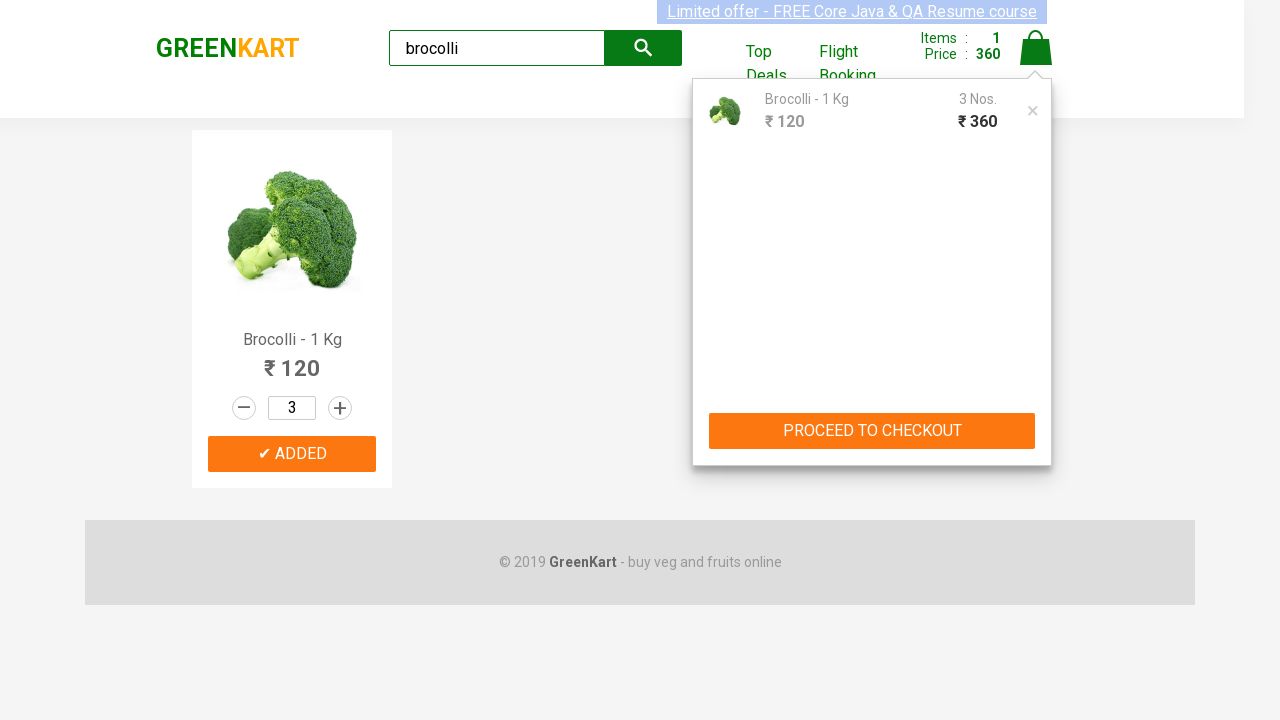

Clicked PROCEED TO CHECKOUT button at (872, 431) on text=PROCEED TO CHECKOUT
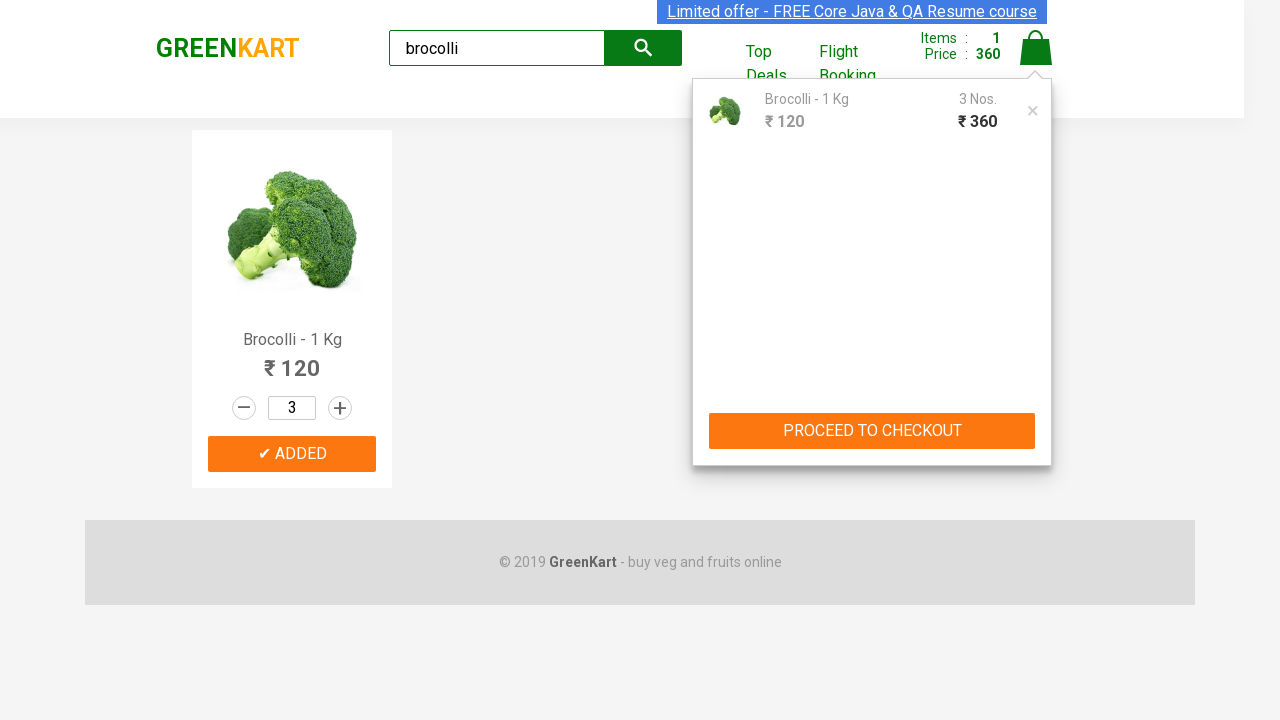

Broccoli product confirmed in checkout page
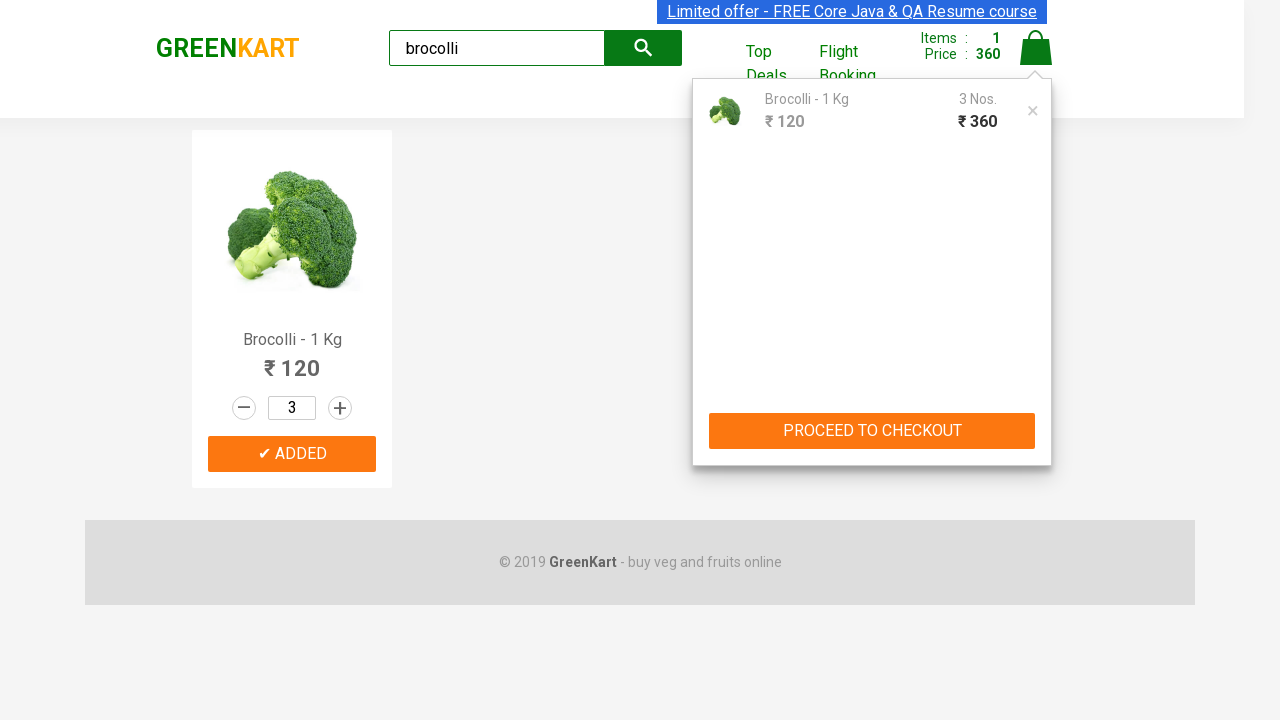

Filled promo code field with 'Test' on input.promoCode
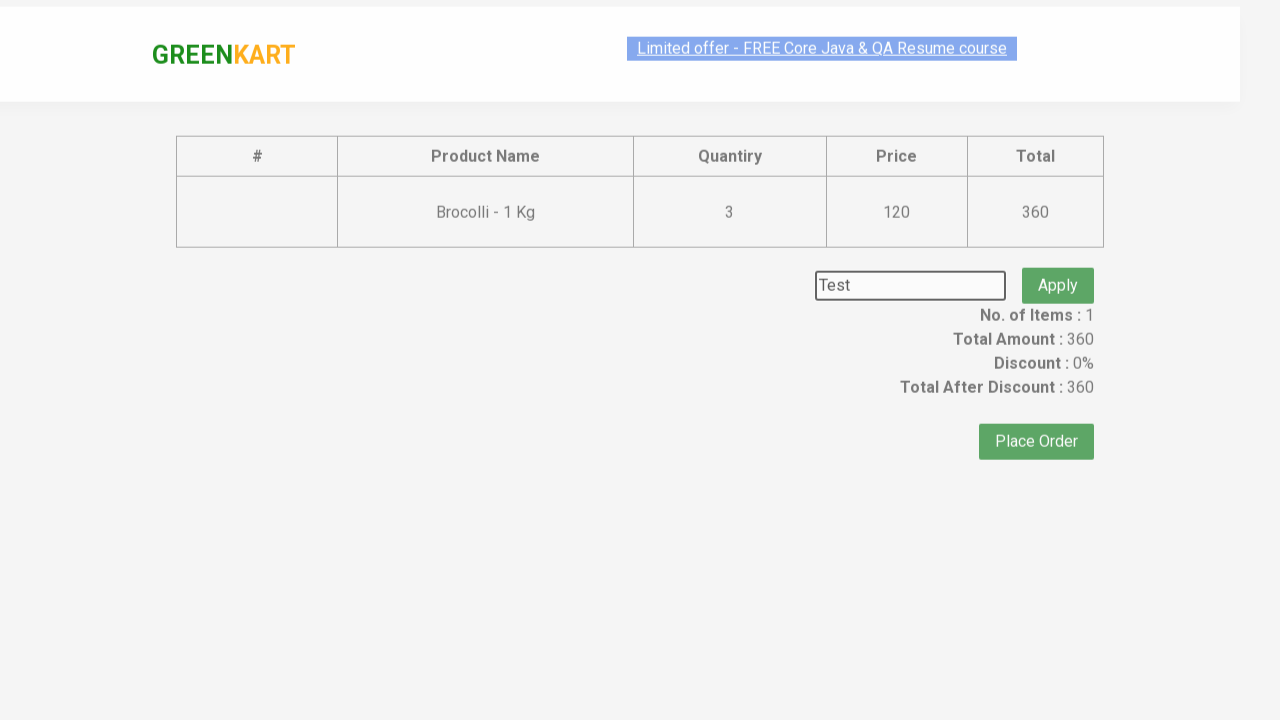

Clicked Apply button to apply promo code at (1058, 264) on text=Apply
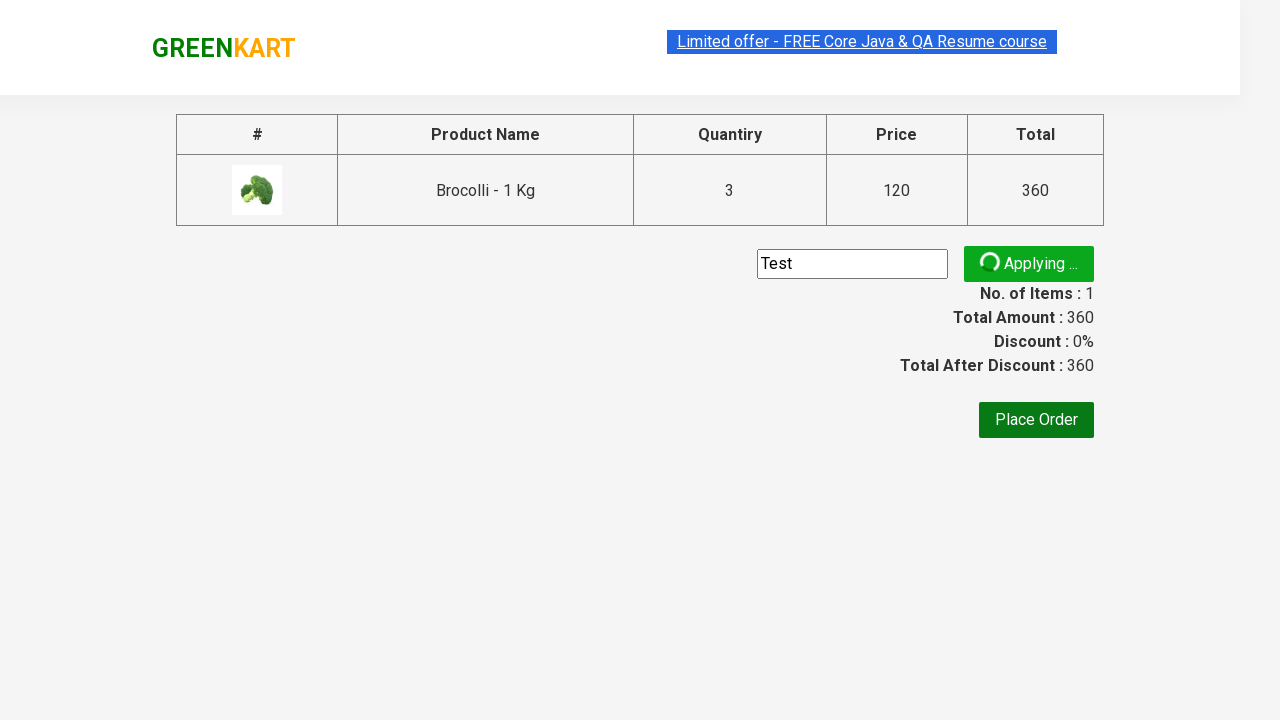

Promo code response appeared
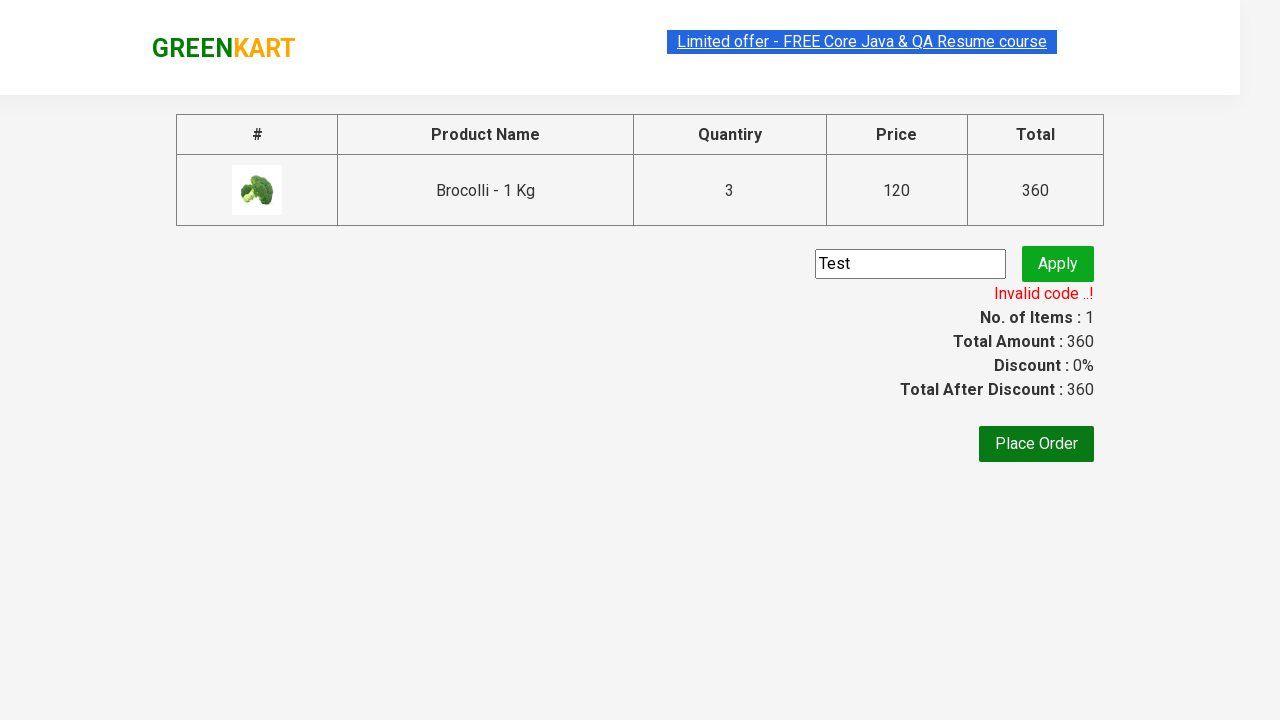

Clicked Place Order button at (1036, 444) on text=Place Order
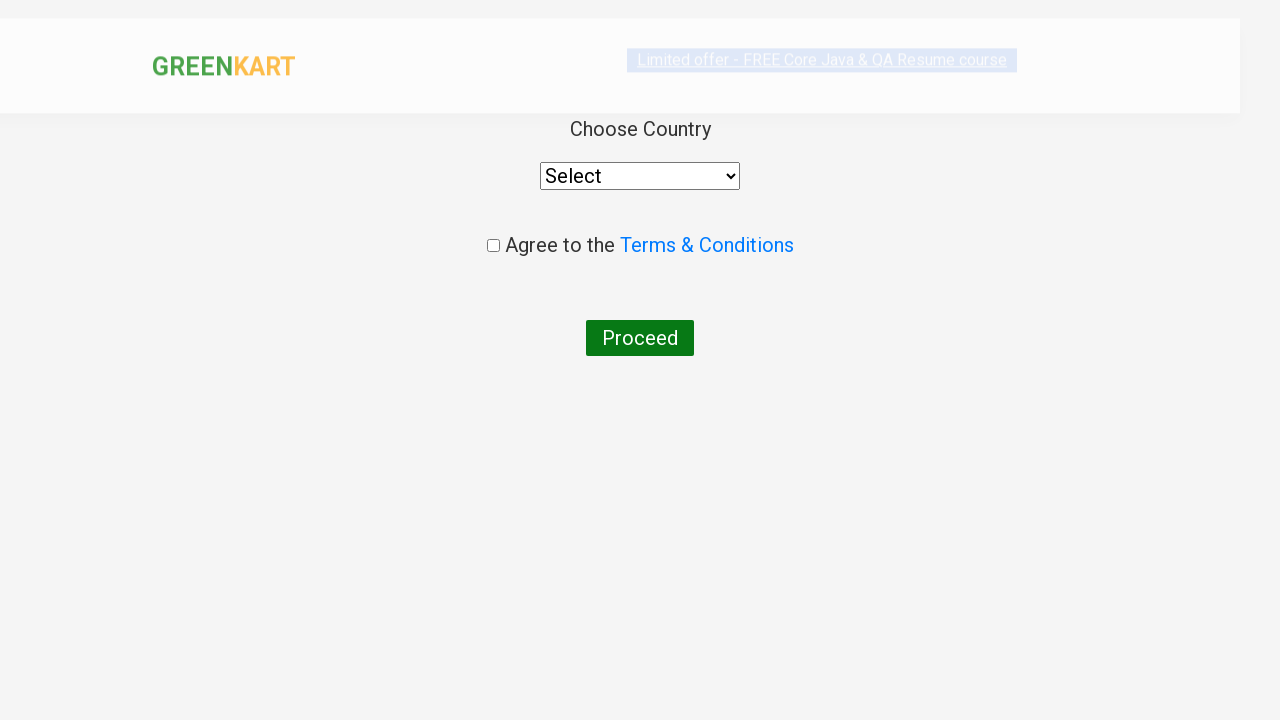

Selected 'Armenia' from country dropdown on select:first-of-type
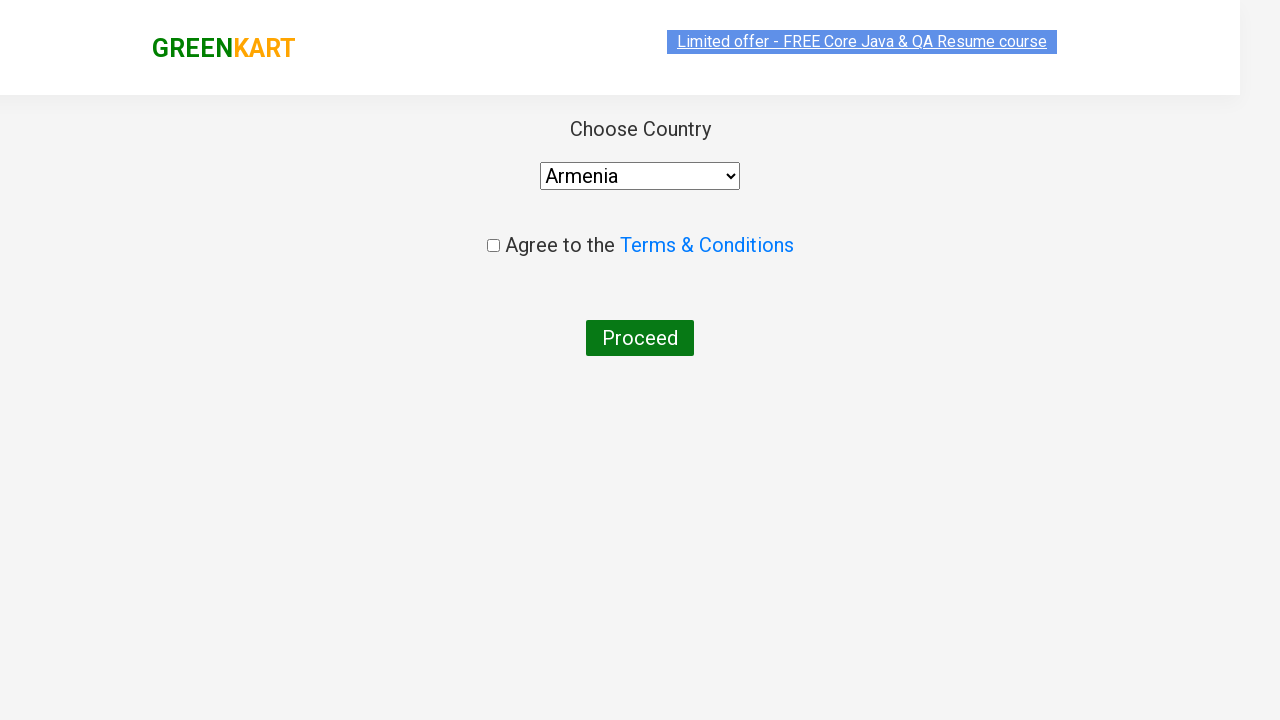

Checked the terms and conditions agreement checkbox at (493, 246) on .chkAgree
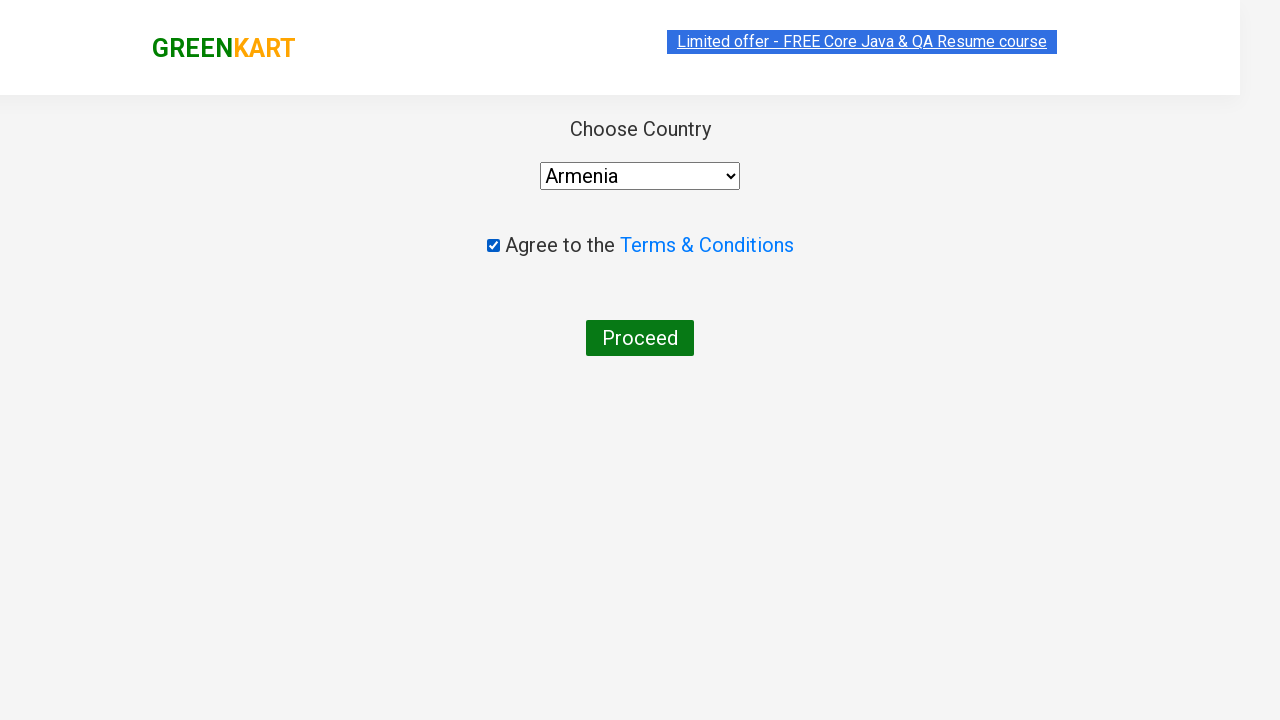

Clicked Proceed button to complete order at (640, 338) on text=Proceed
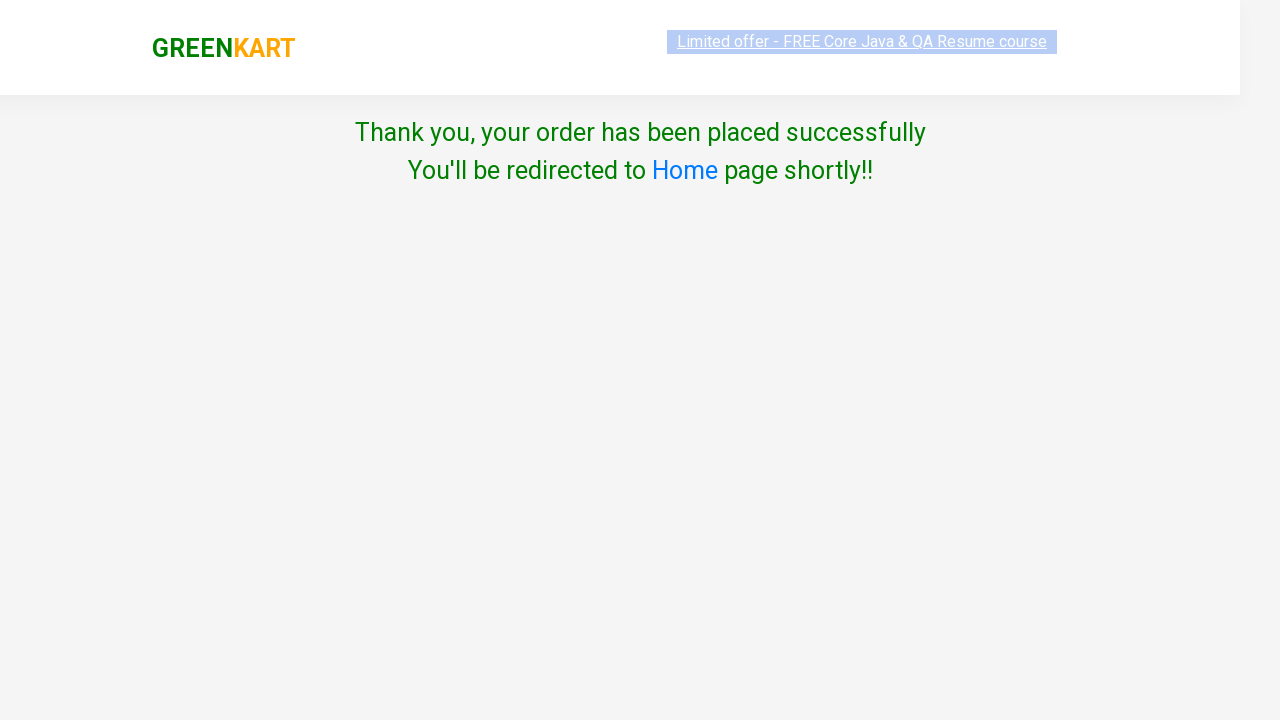

Order completed - 'Thank you' message appeared
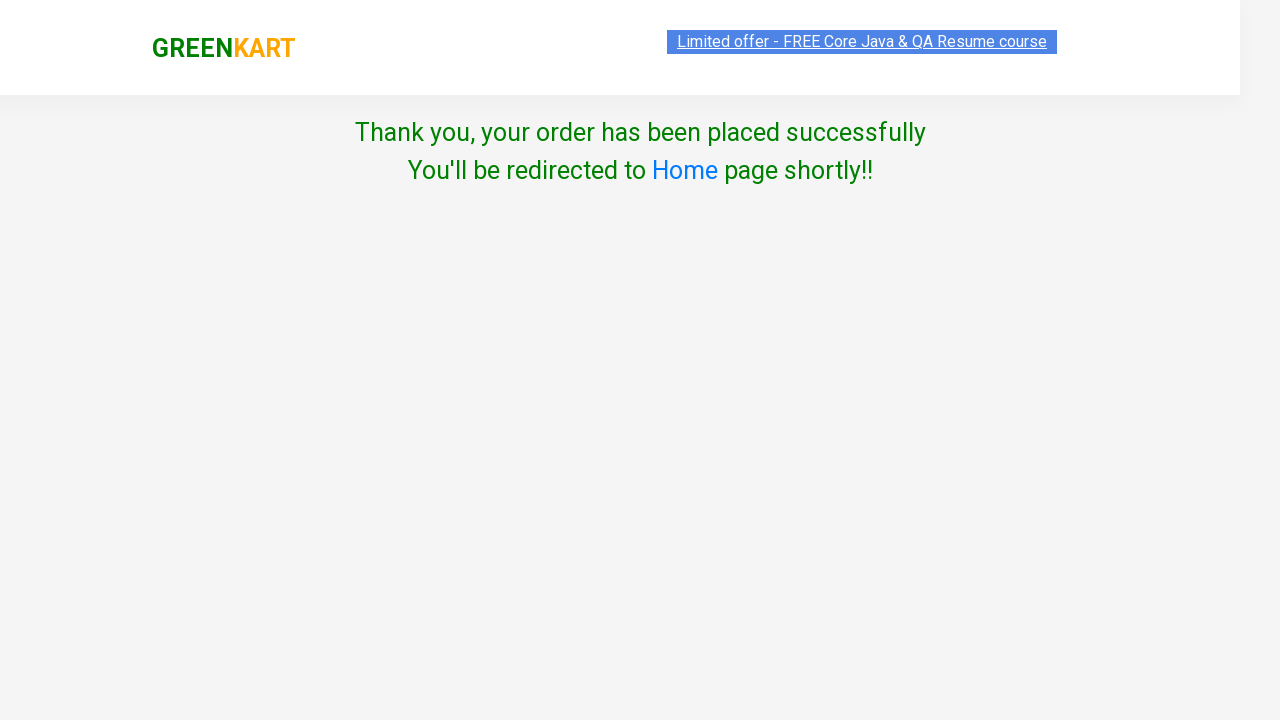

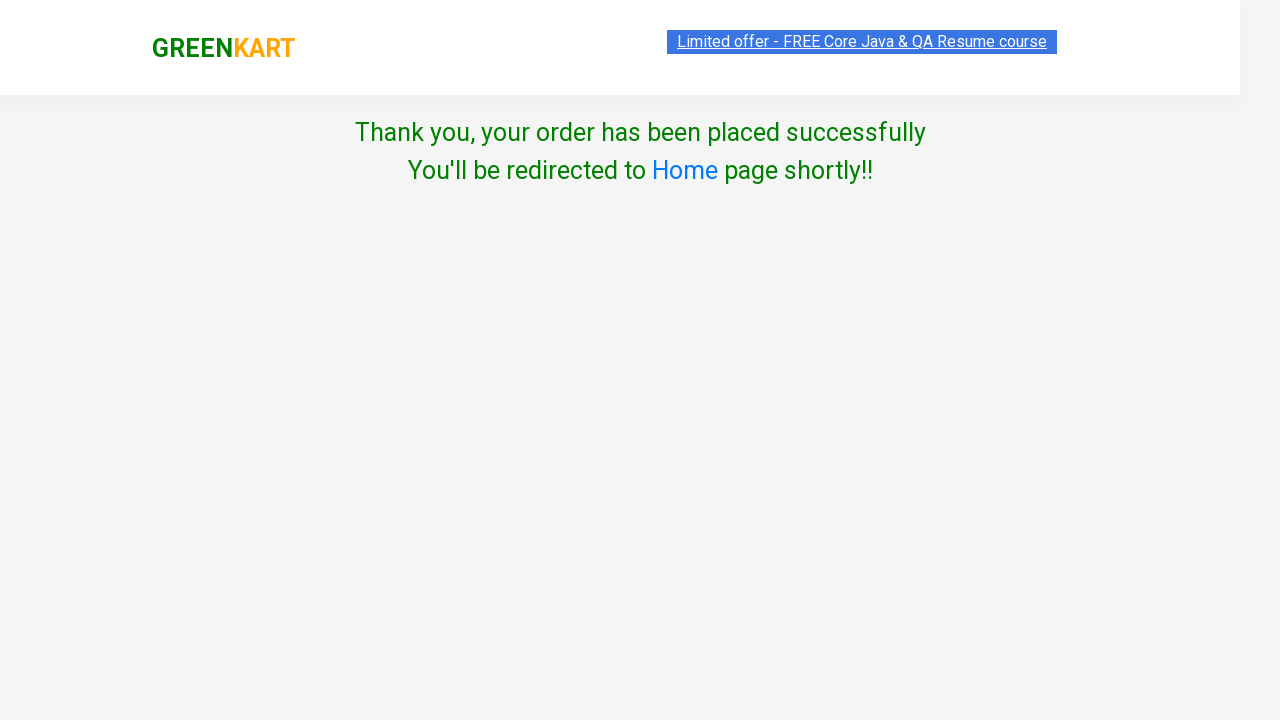